Tests gender radio button selection - verifies only one radio can be selected at a time

Starting URL: https://demoqa.com/automation-practice-form

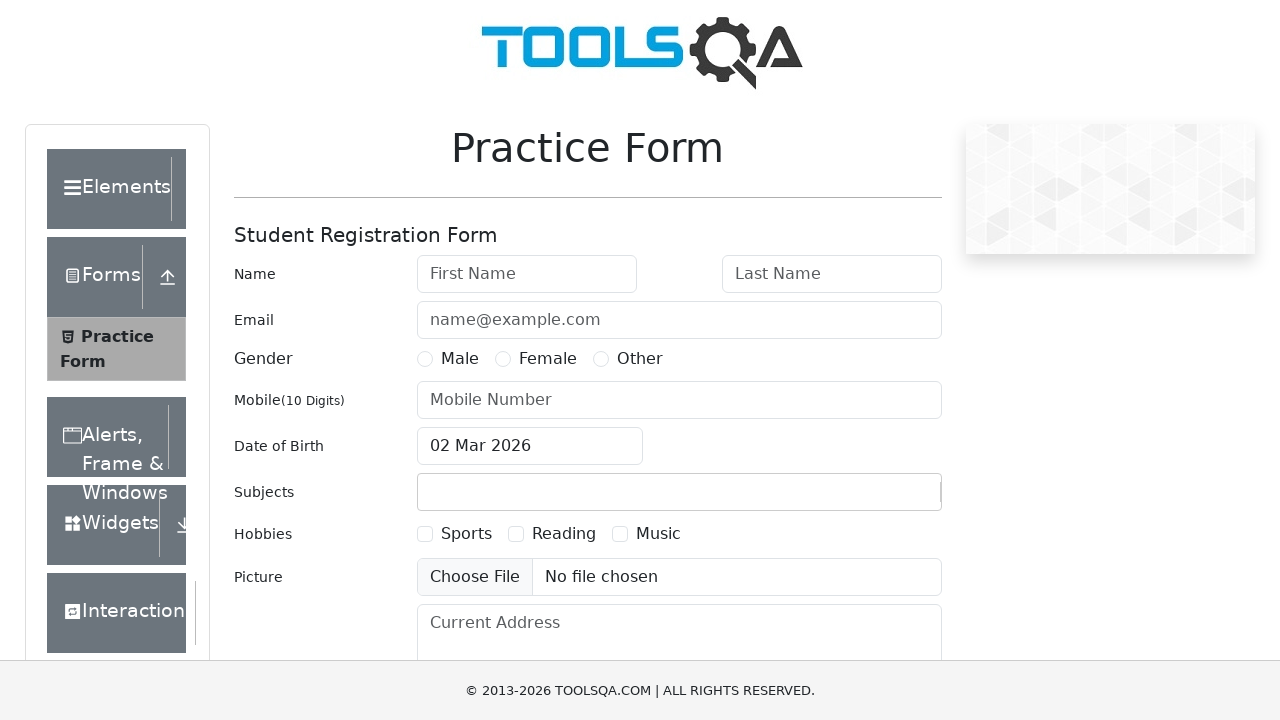

Clicked 'Other' gender radio button at (640, 359) on #genterWrapper > div.col-md-9.col-sm-12 > div:nth-child(3) > label
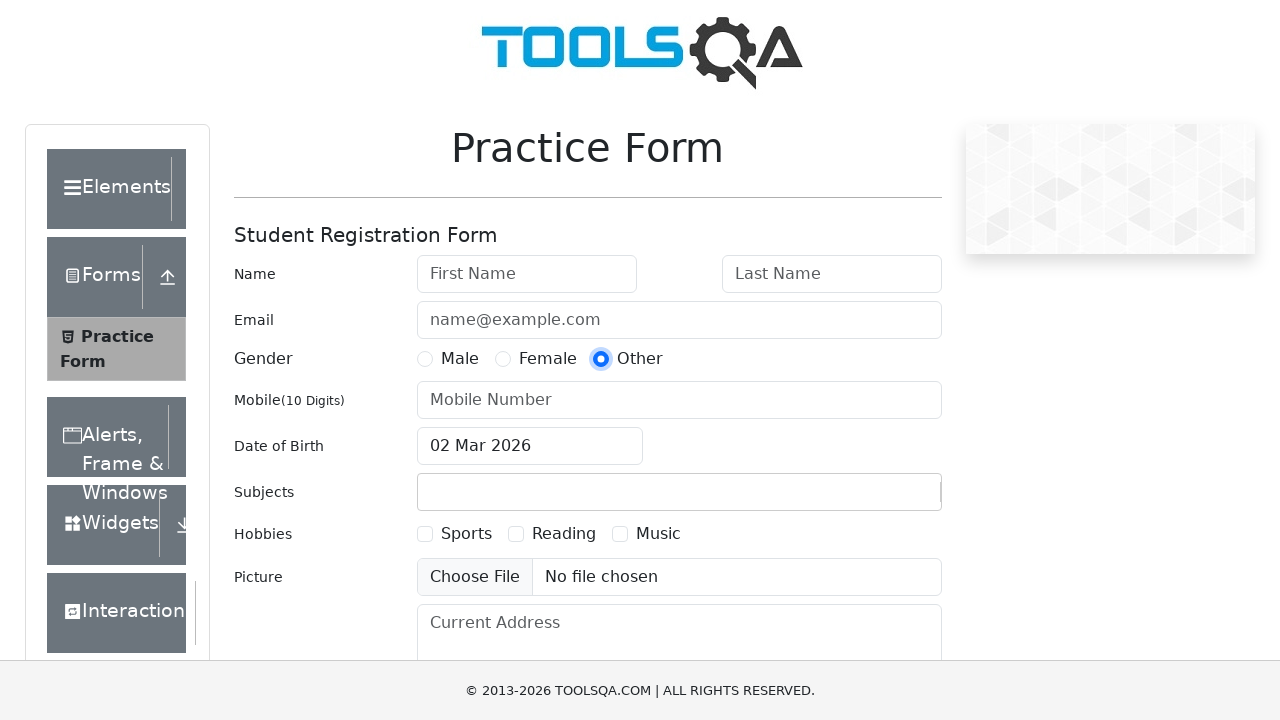

Verified 'Other' radio button is checked
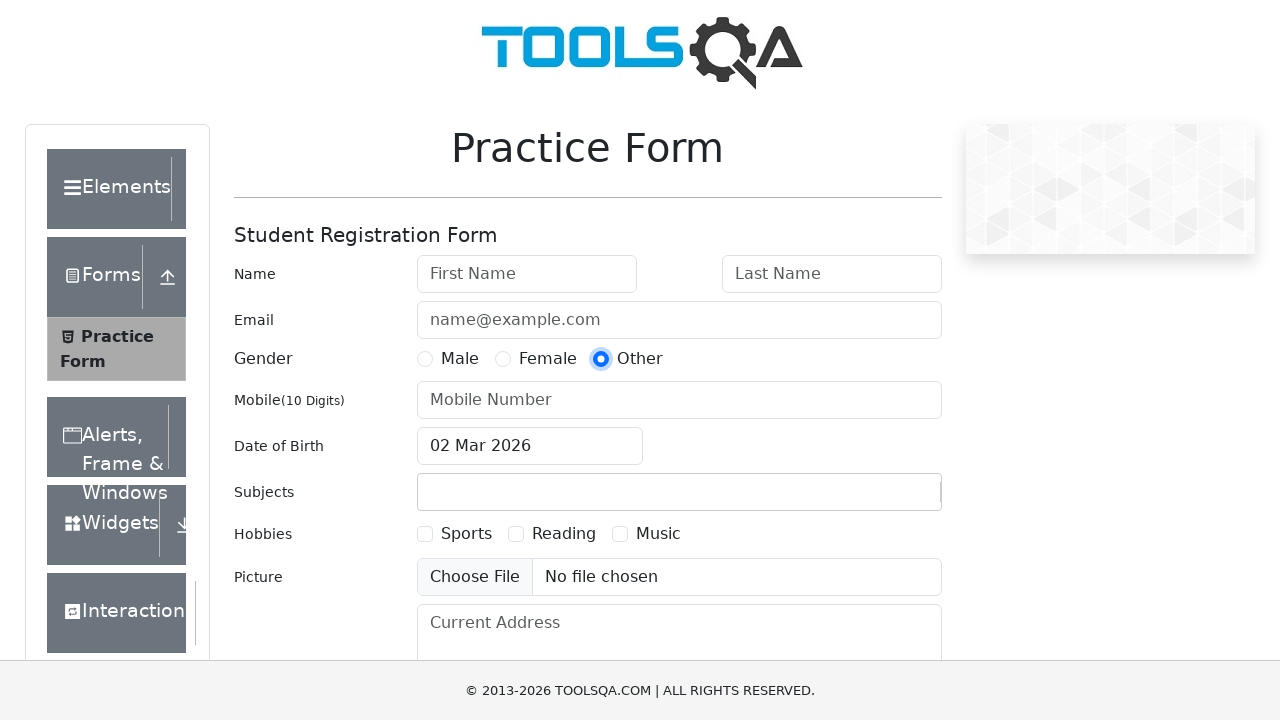

Verified 'Male' radio button is not checked
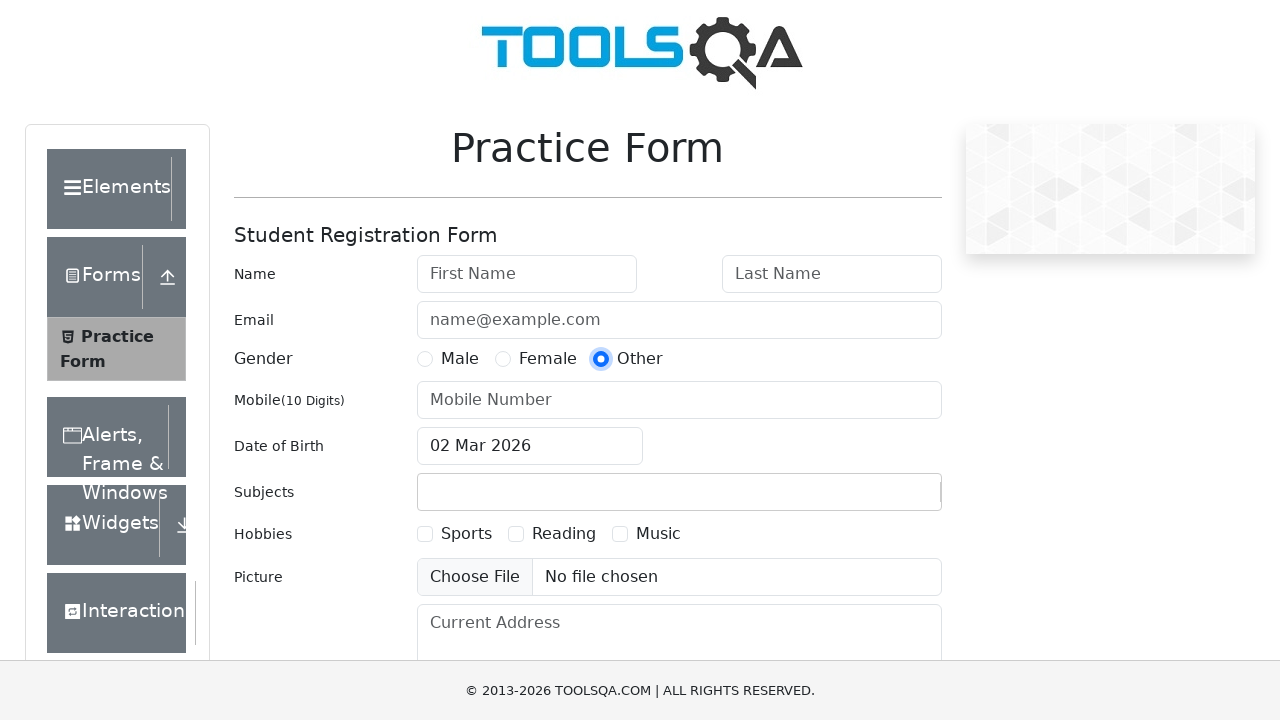

Verified 'Female' radio button is not checked
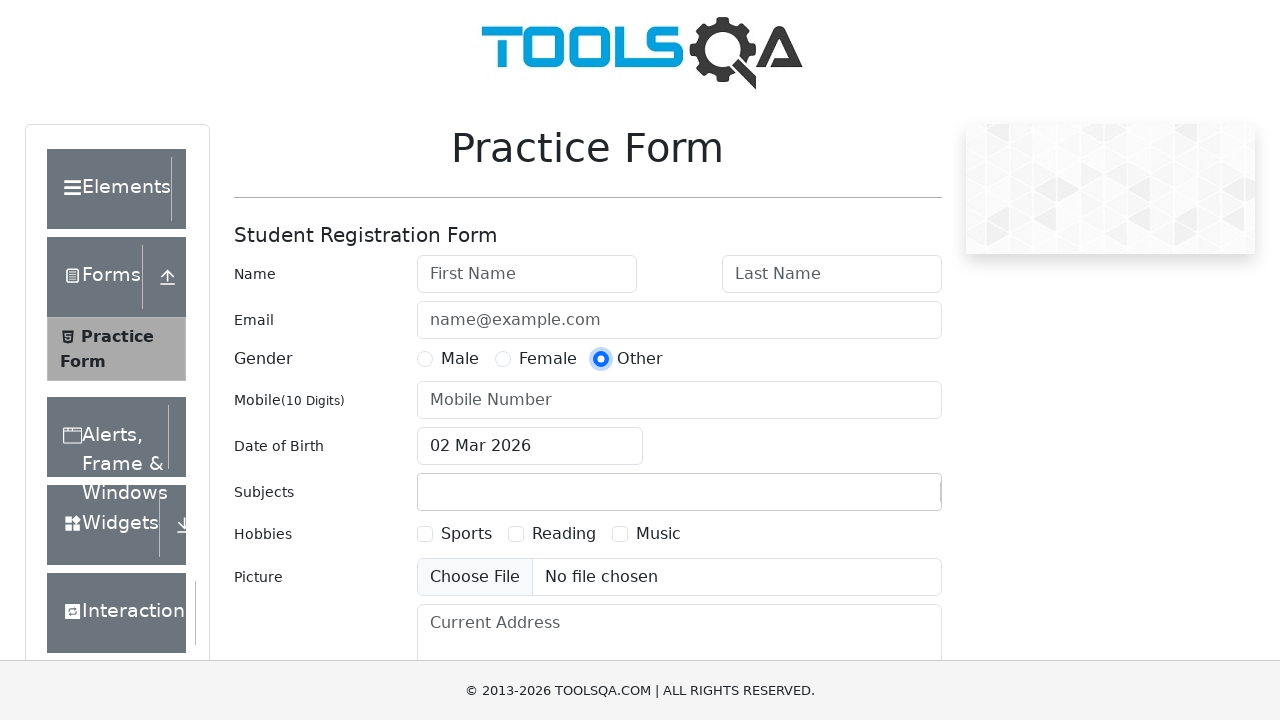

Clicked 'Female' gender radio button at (548, 359) on #genterWrapper > div.col-md-9.col-sm-12 > div:nth-child(2) > label
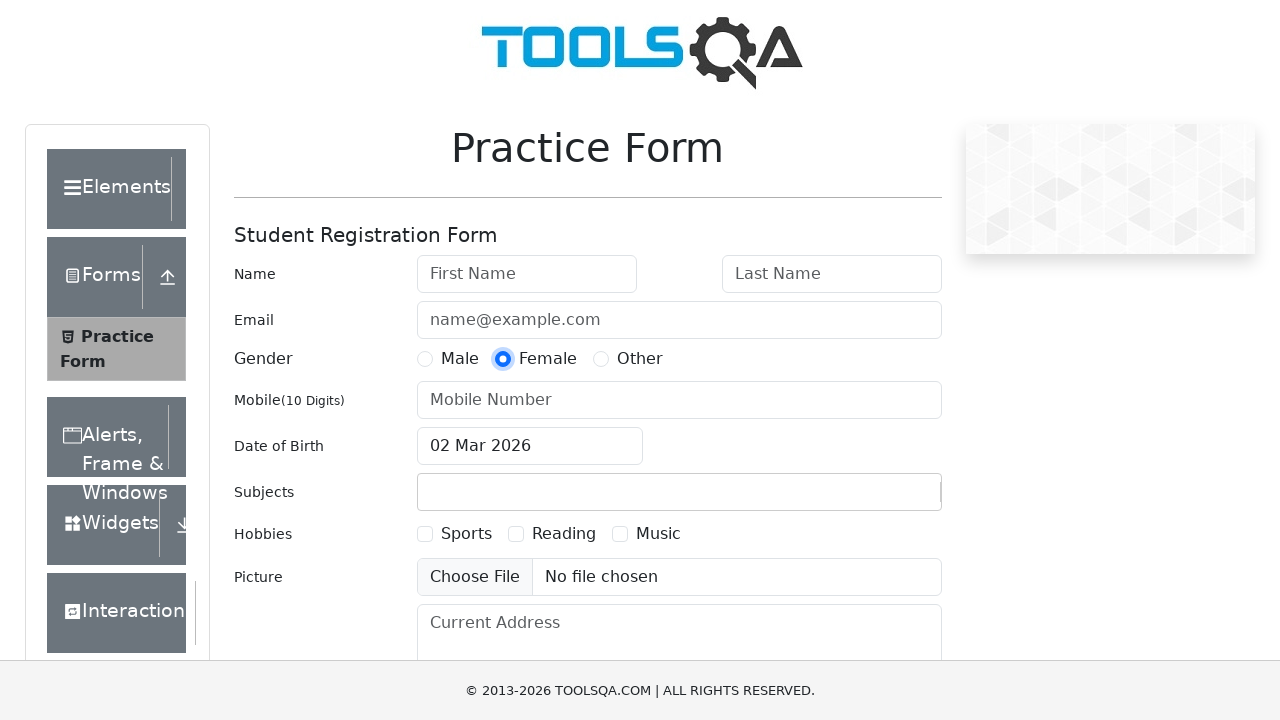

Verified 'Female' radio button is checked
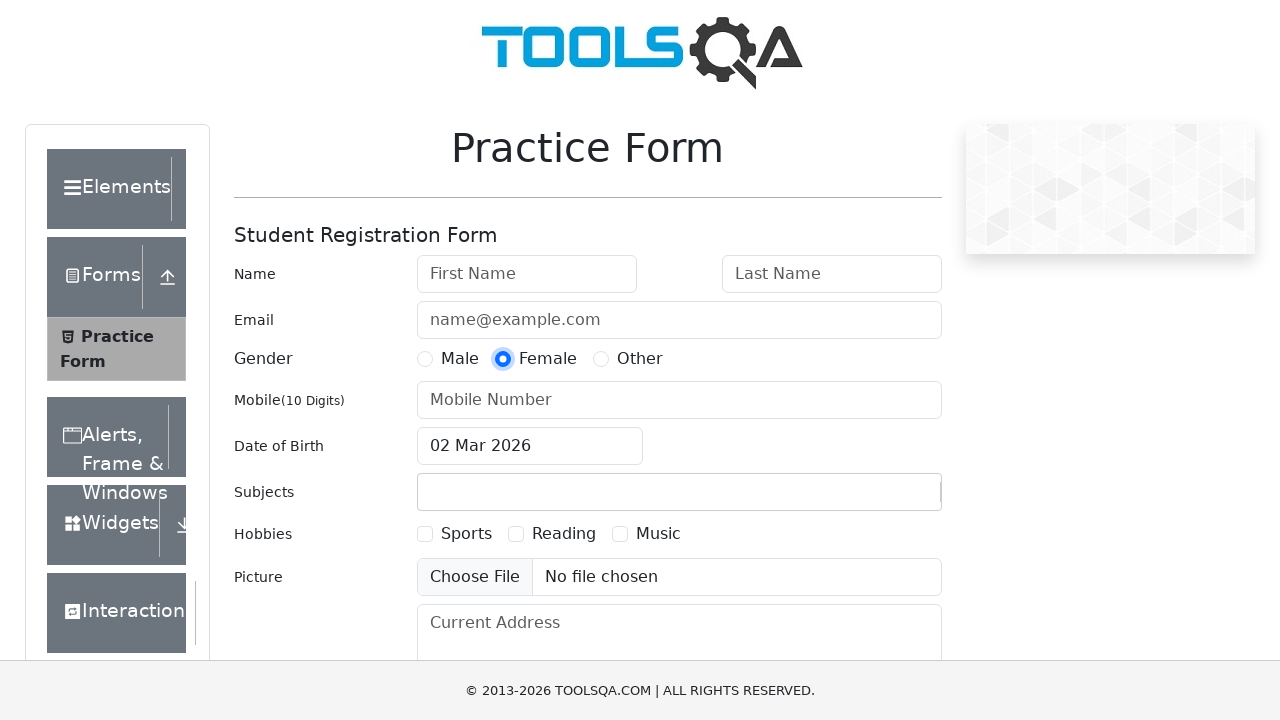

Verified 'Male' radio button is not checked
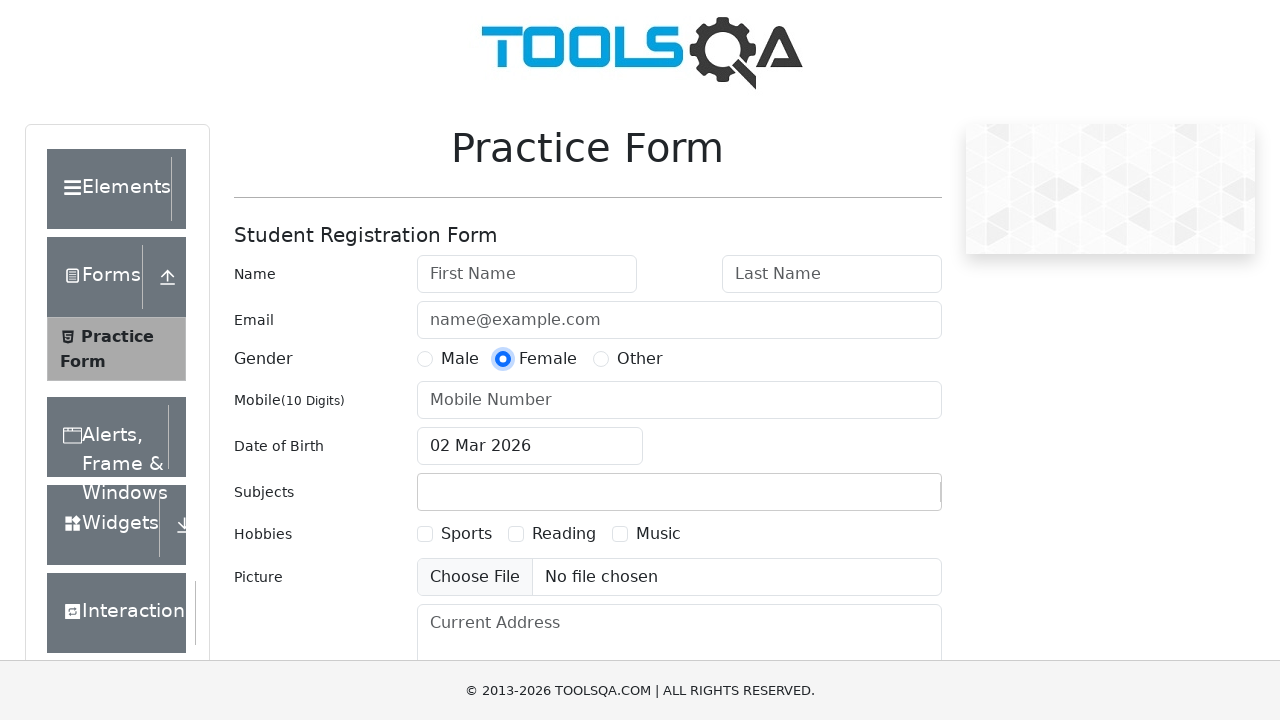

Clicked 'Male' gender radio button at (460, 359) on #genterWrapper > div.col-md-9.col-sm-12 > div:nth-child(1) > label
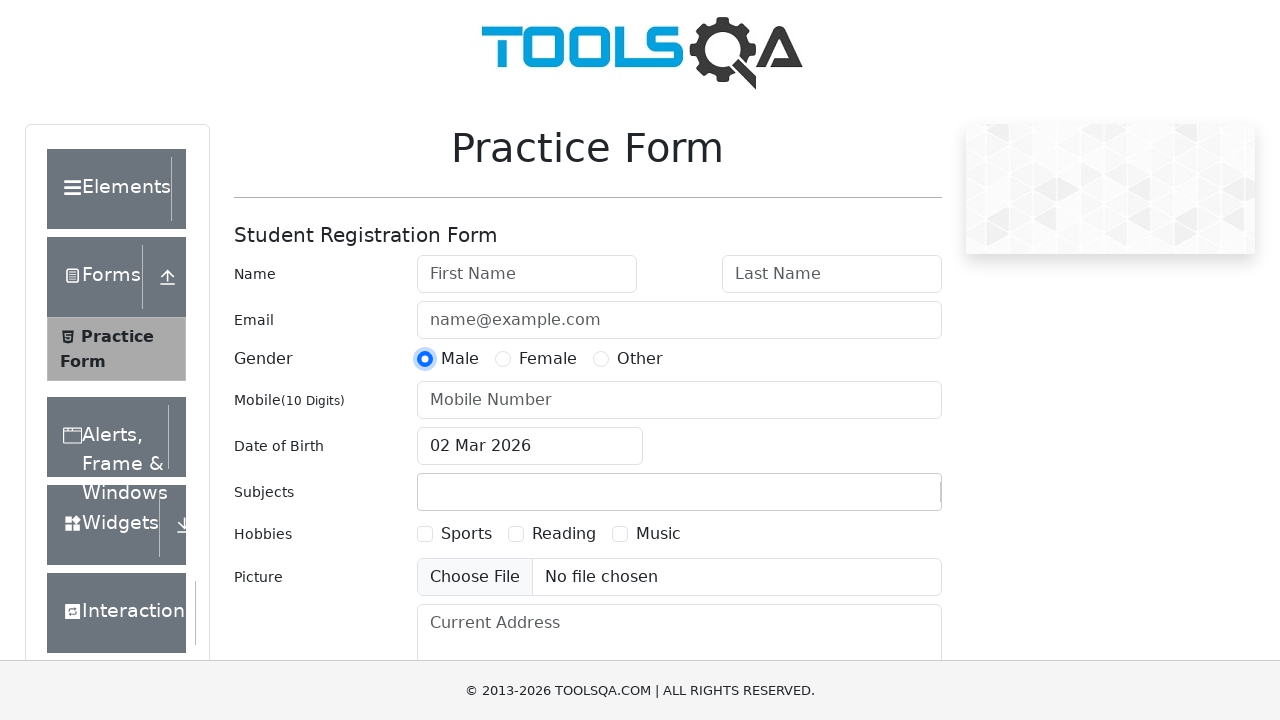

Verified 'Male' radio button is checked
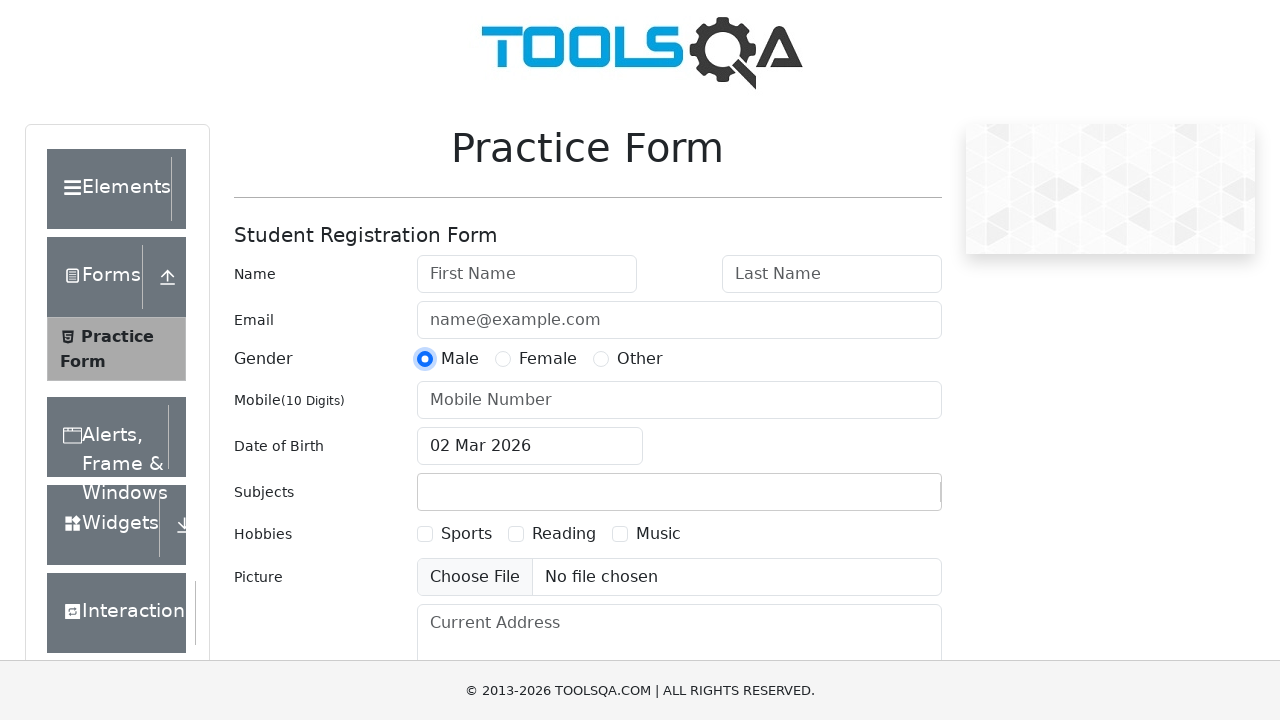

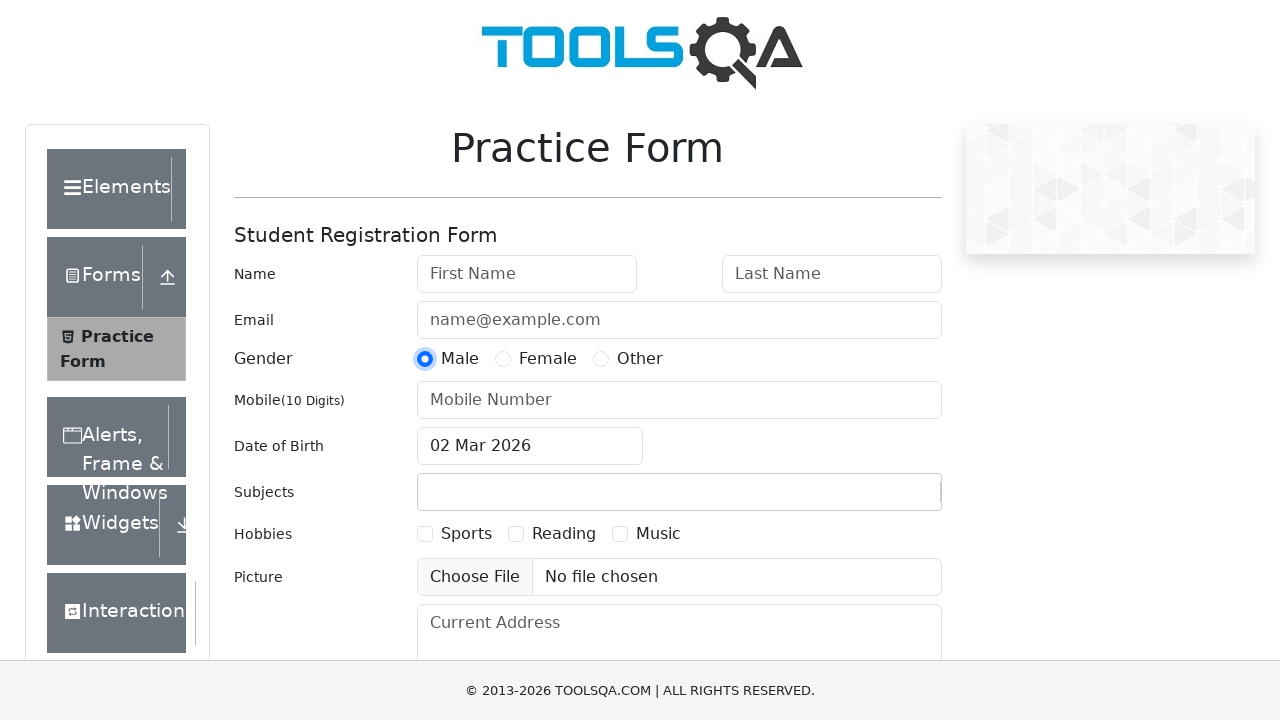